Tests dropdown functionality on a country/state dependent dropdown demo page by selecting a country from the dropdown list.

Starting URL: https://phppot.com/demo/jquery-dependent-dropdown-list-countries-and-states/

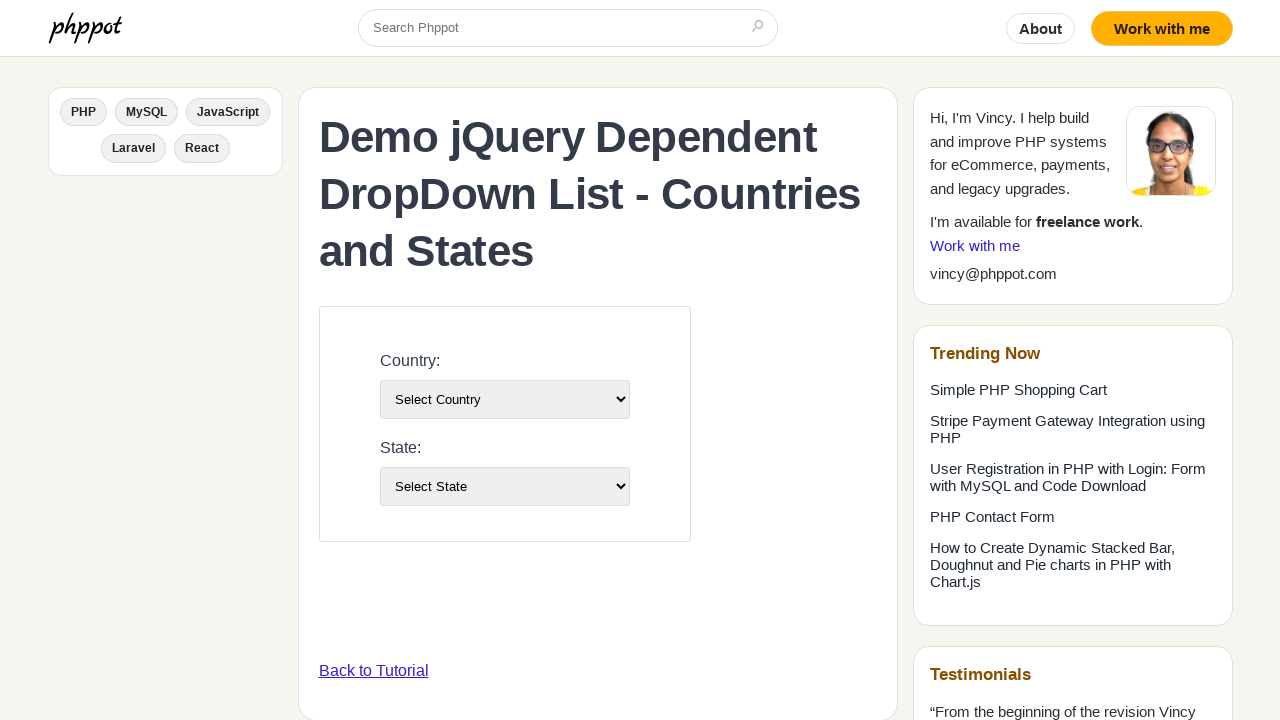

Country dropdown selector is visible
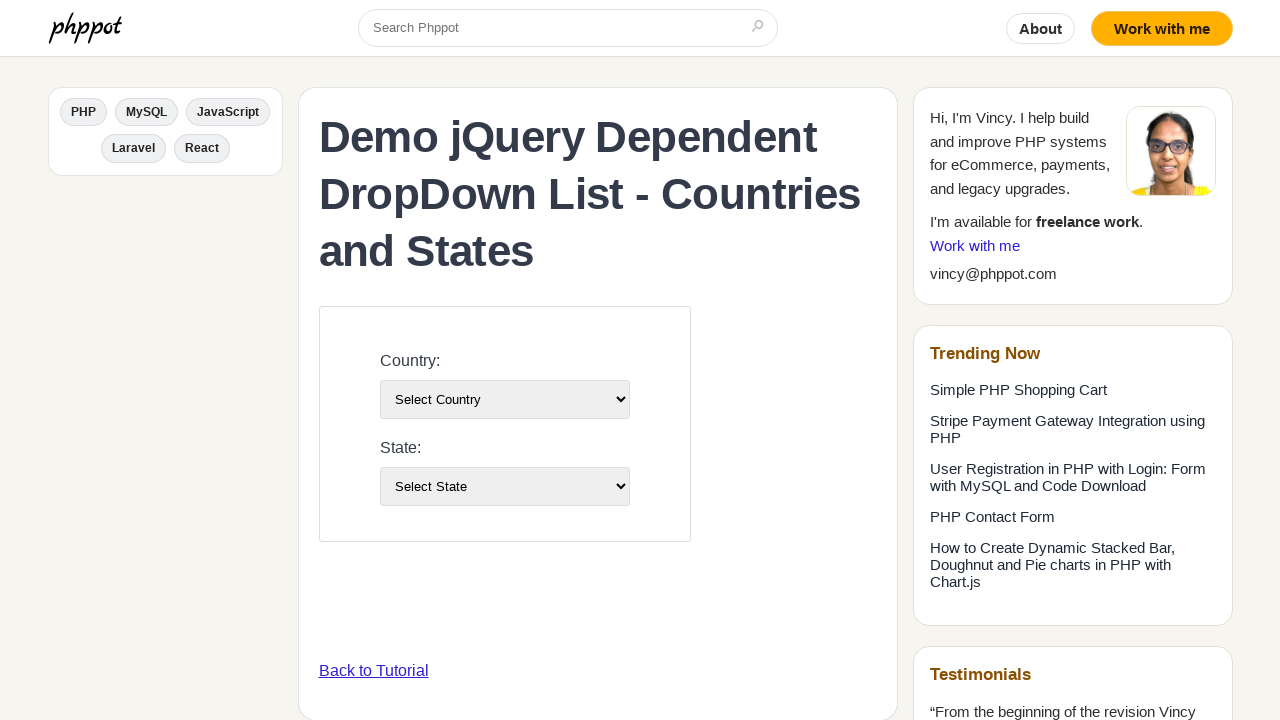

Selected USA from country dropdown on #country-list
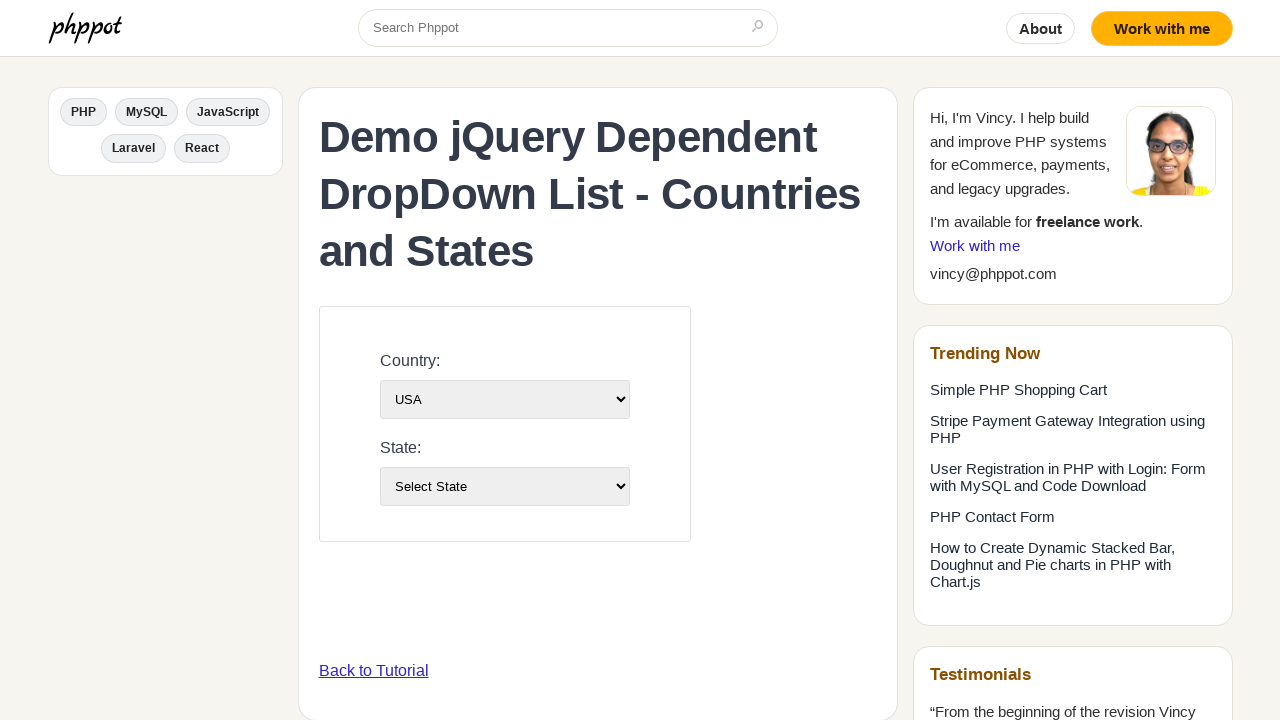

State dropdown loaded and is visible
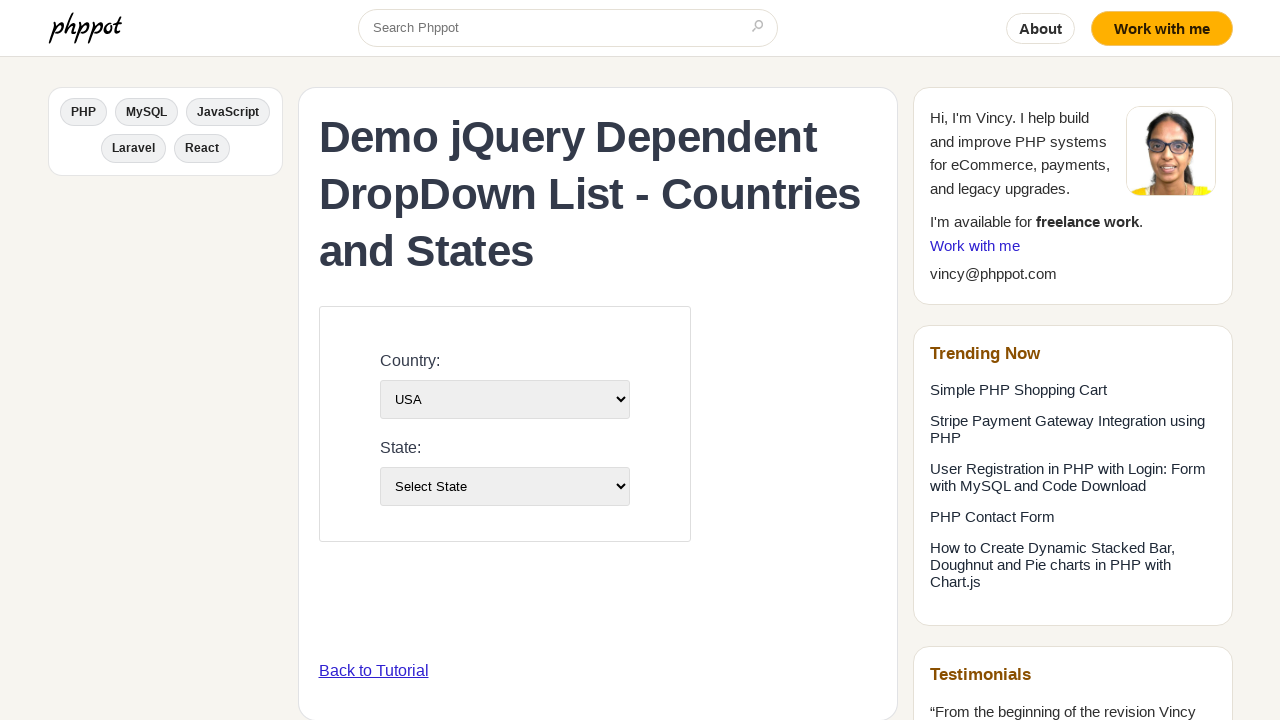

Selected New York from state dropdown on #state-list
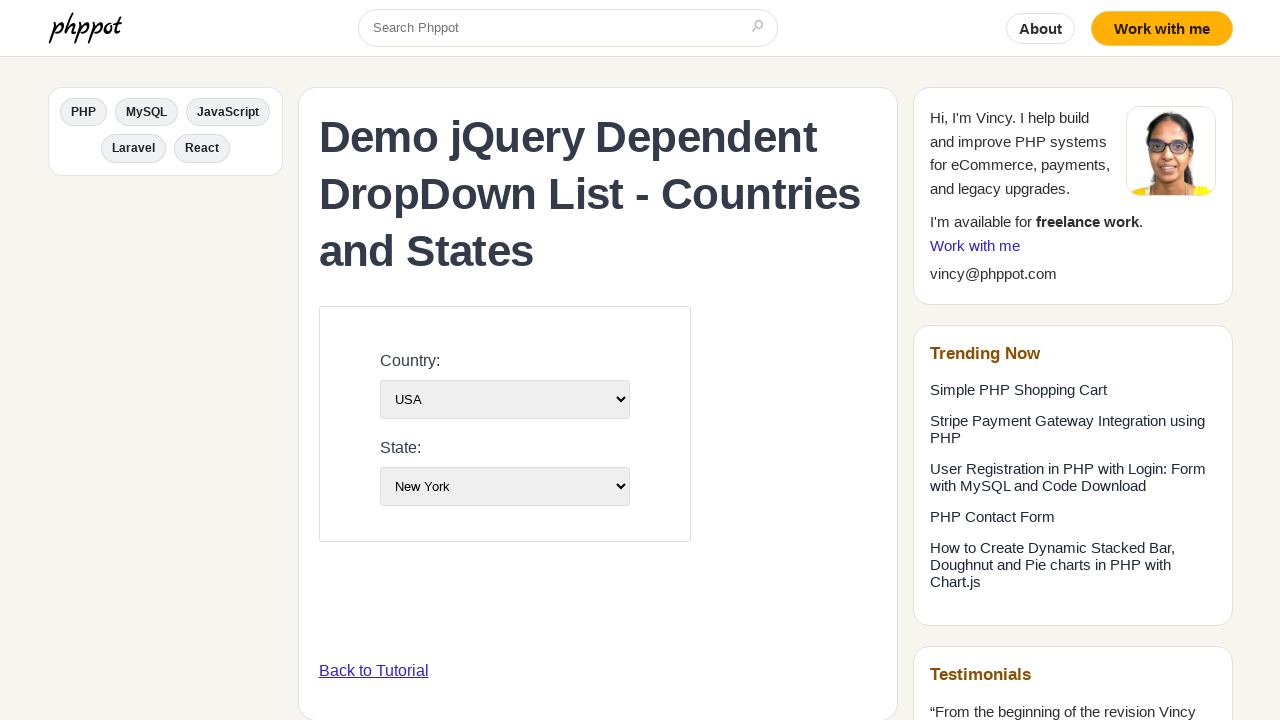

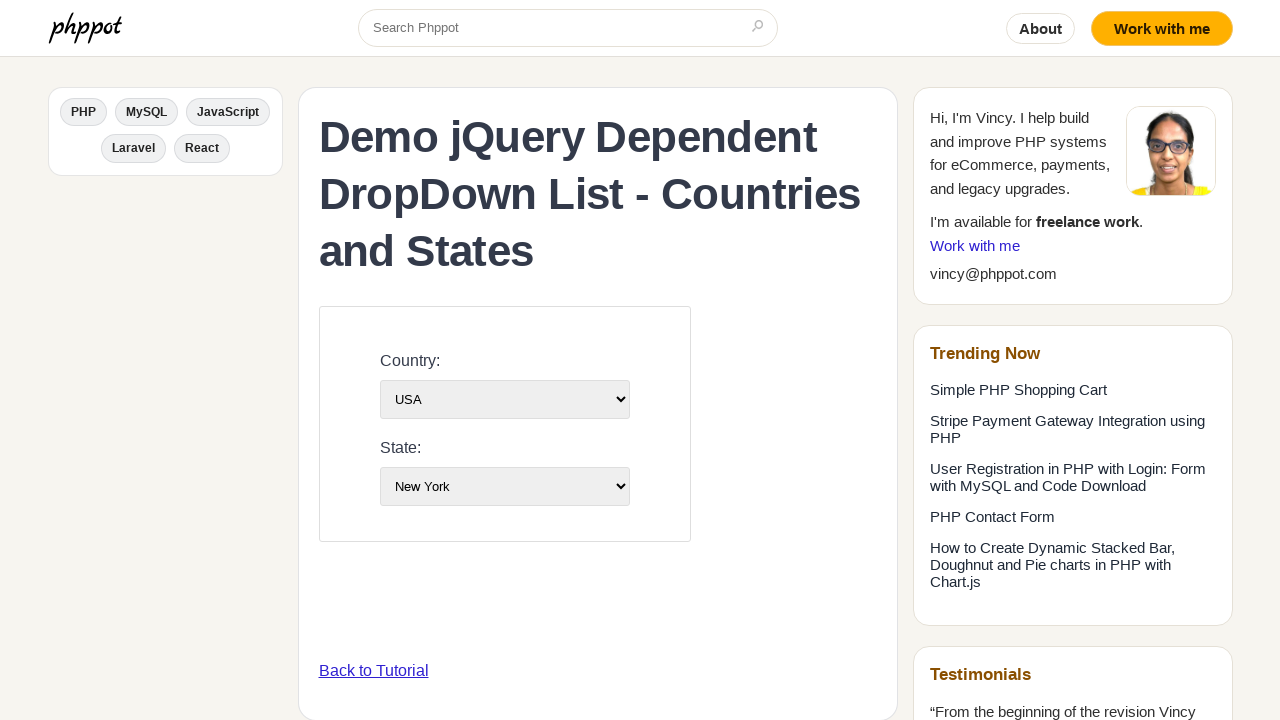